Tests multi-level menu navigation by hovering over Courses, then Oracle Training submenu, and clicking Oracle SQL Training

Starting URL: http://greenstech.in/selenium-course-content.html

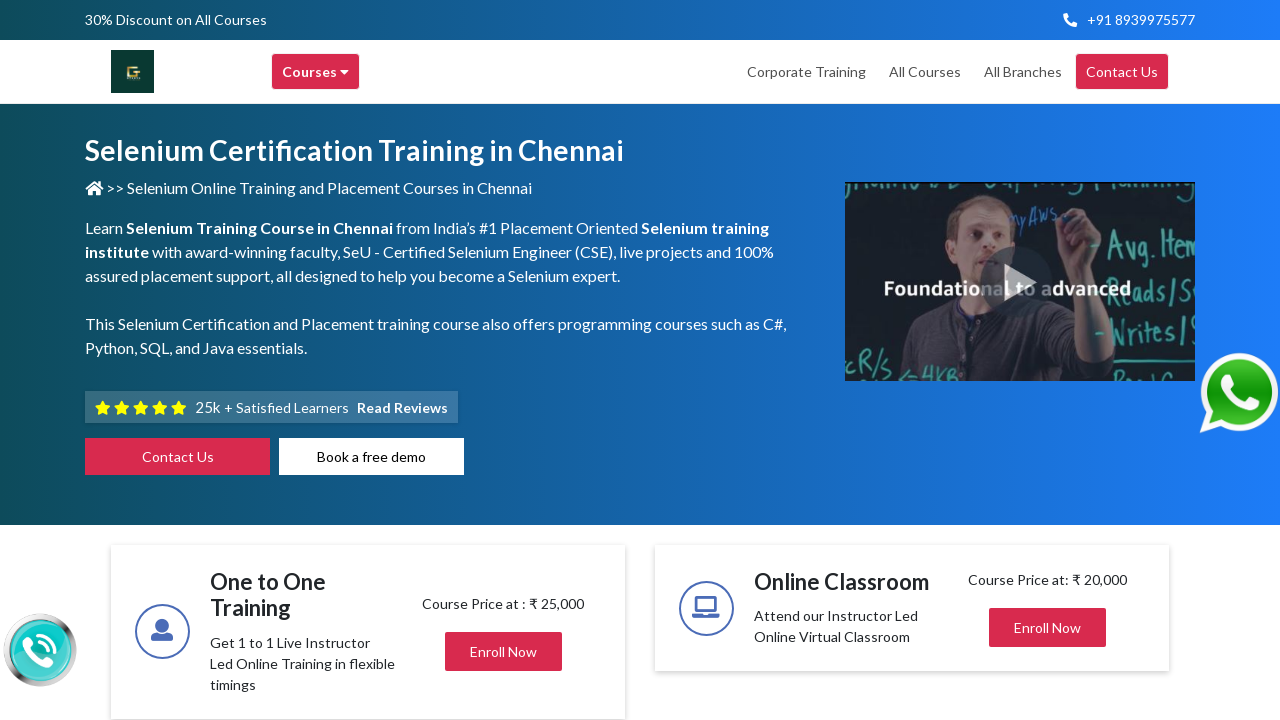

Hovered over Courses menu at (316, 72) on xpath=//div[contains(text(), 'Courses')]
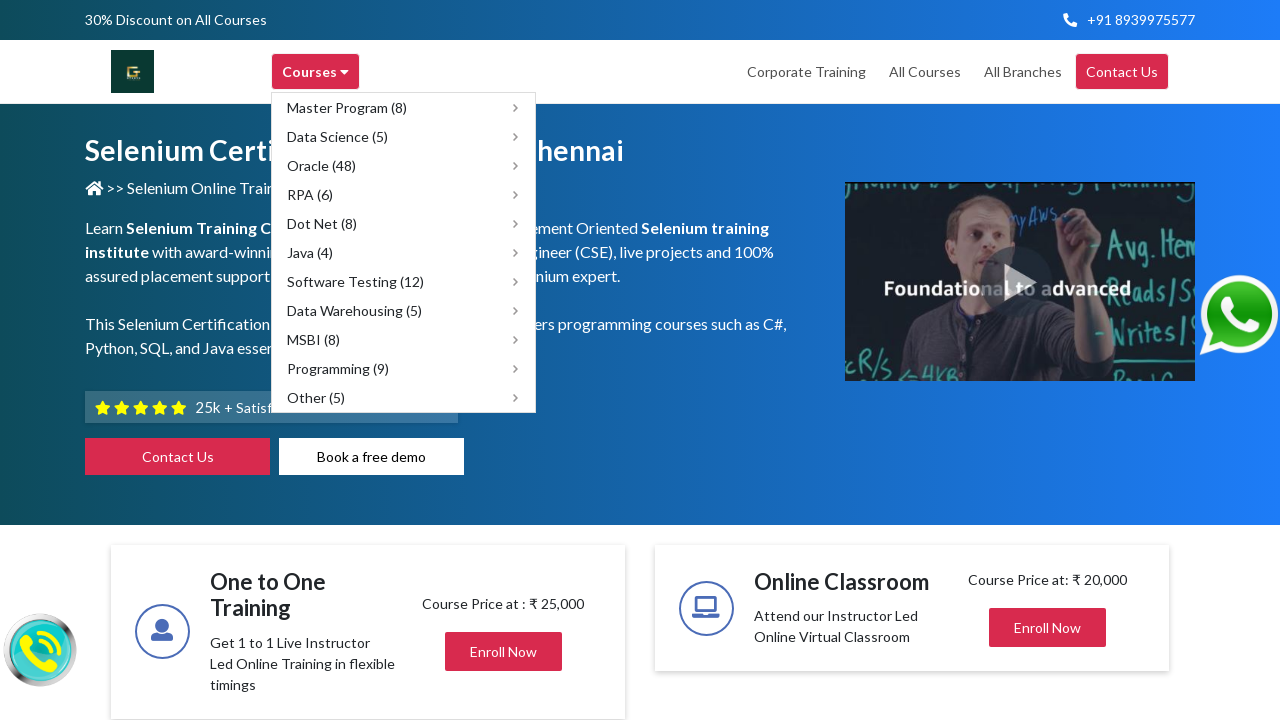

Waited 1 second for submenu to appear
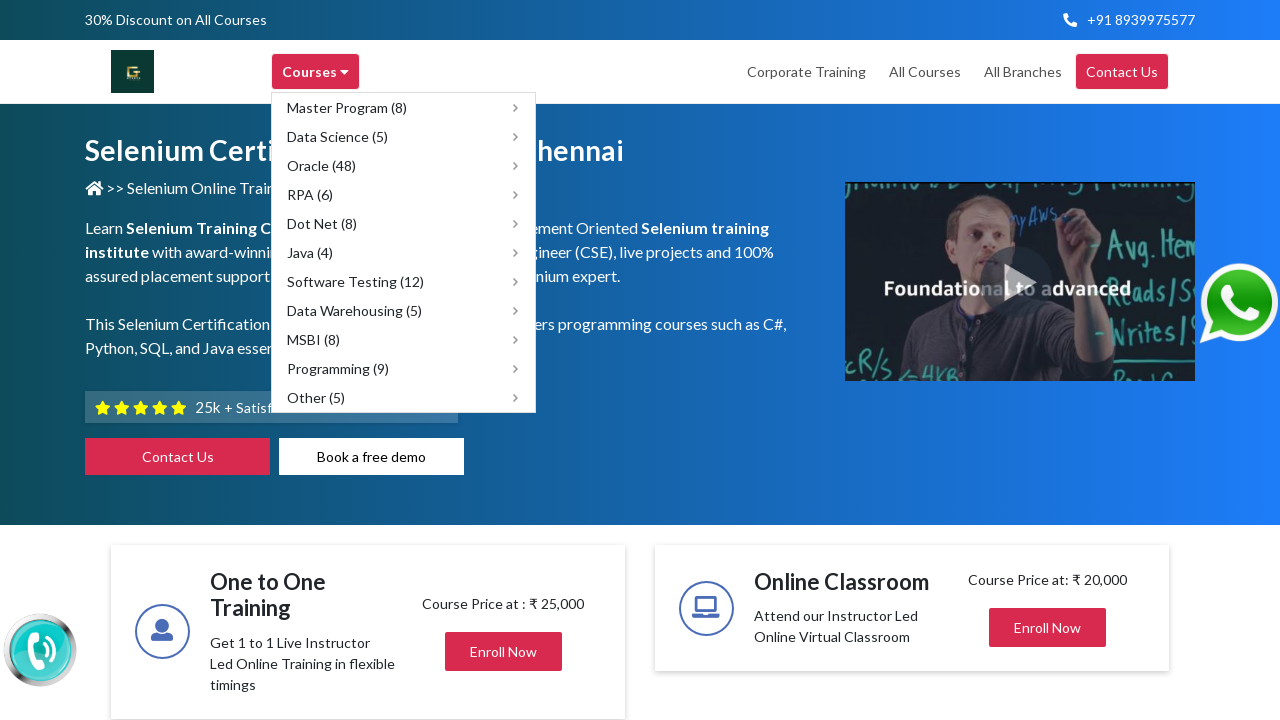

Hovered over Oracle Training submenu at (322, 166) on xpath=//span[text()='Oracle (48)']
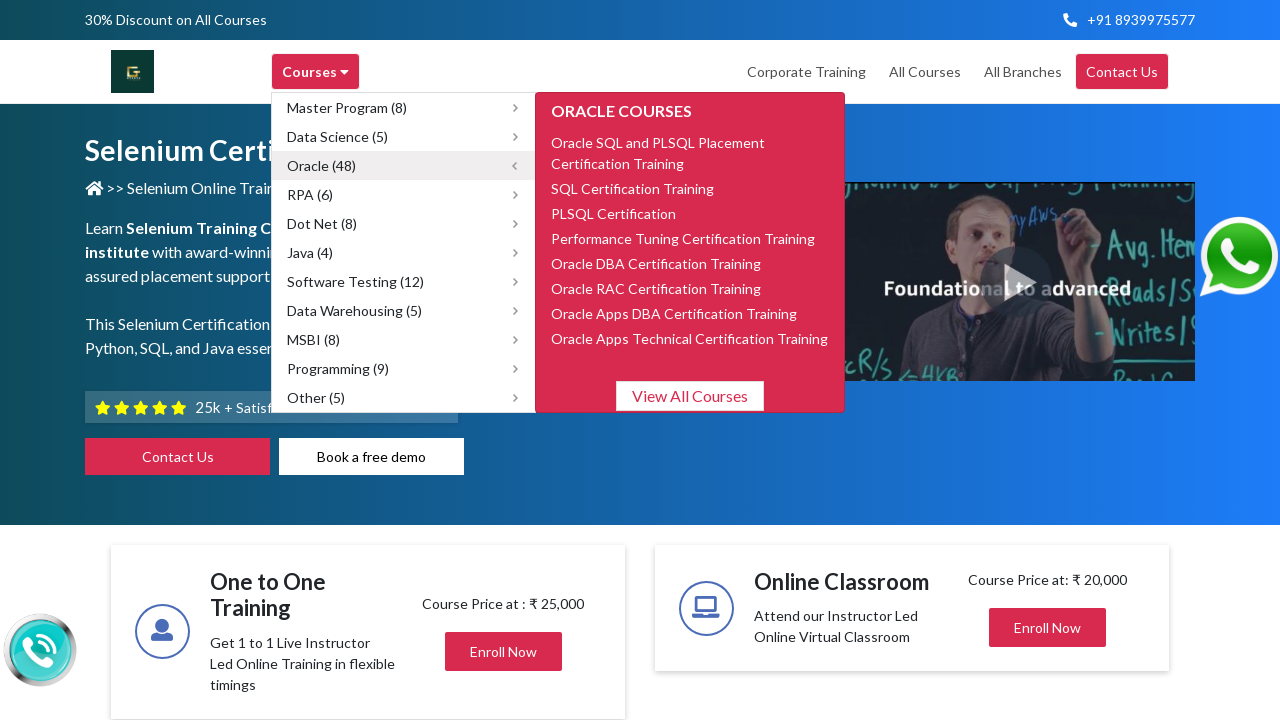

Waited 1 second for Oracle SQL training option to appear
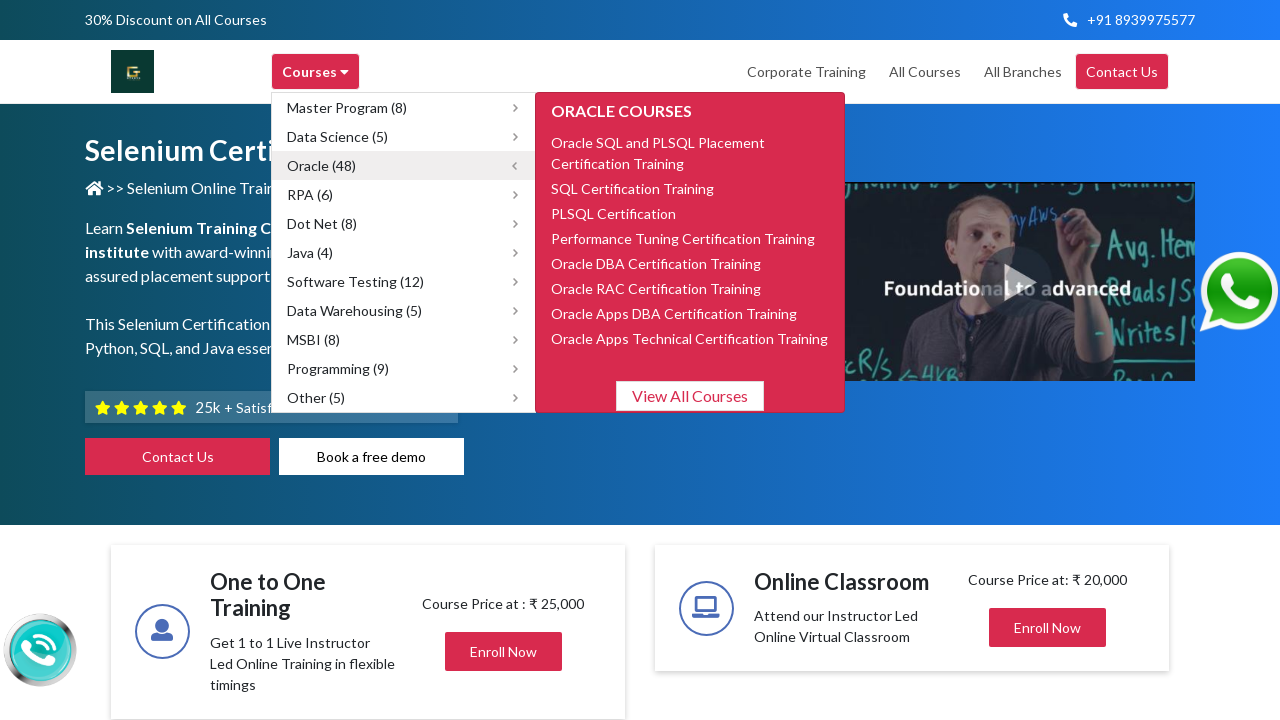

Clicked on Oracle SQL and PLSQL Placement Certification Training at (658, 142) on xpath=//span[text()='Oracle SQL and PLSQL Placement Certification Training']
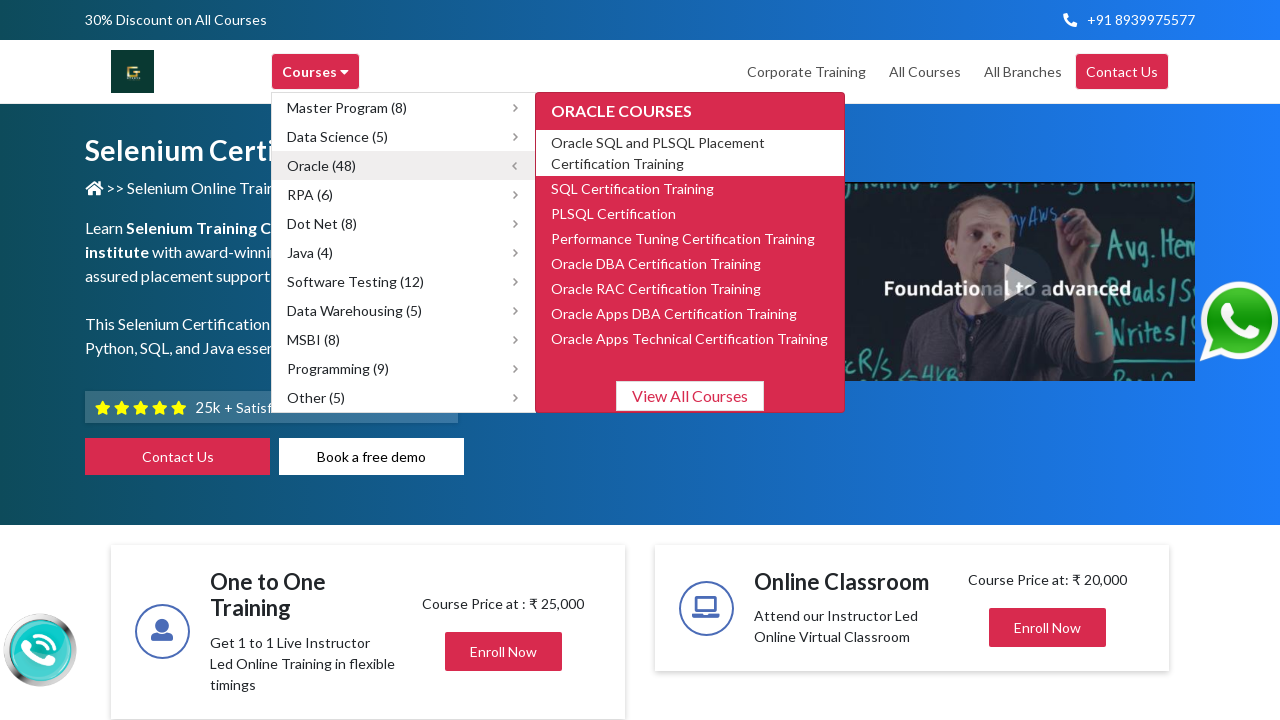

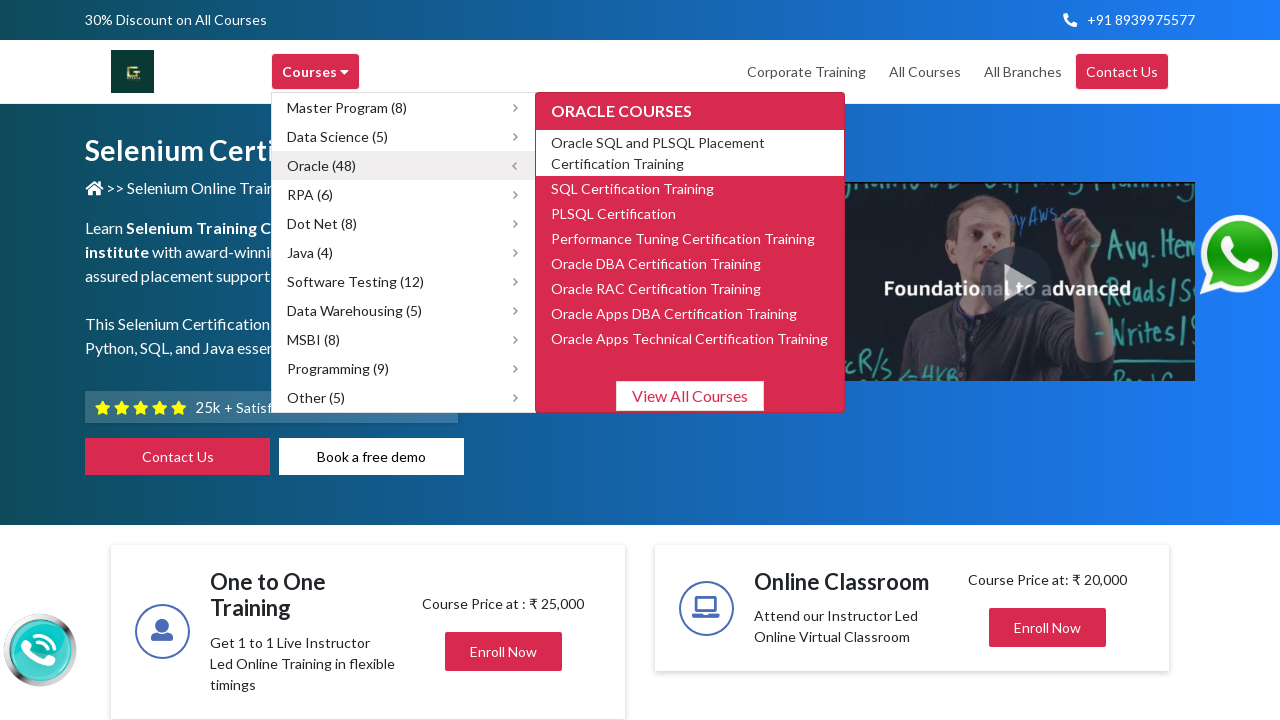